Tests JavaScript prompt alert functionality by clicking a button to trigger a prompt, entering text into it, accepting it, and verifying the result message

Starting URL: https://the-internet.herokuapp.com/javascript_alerts

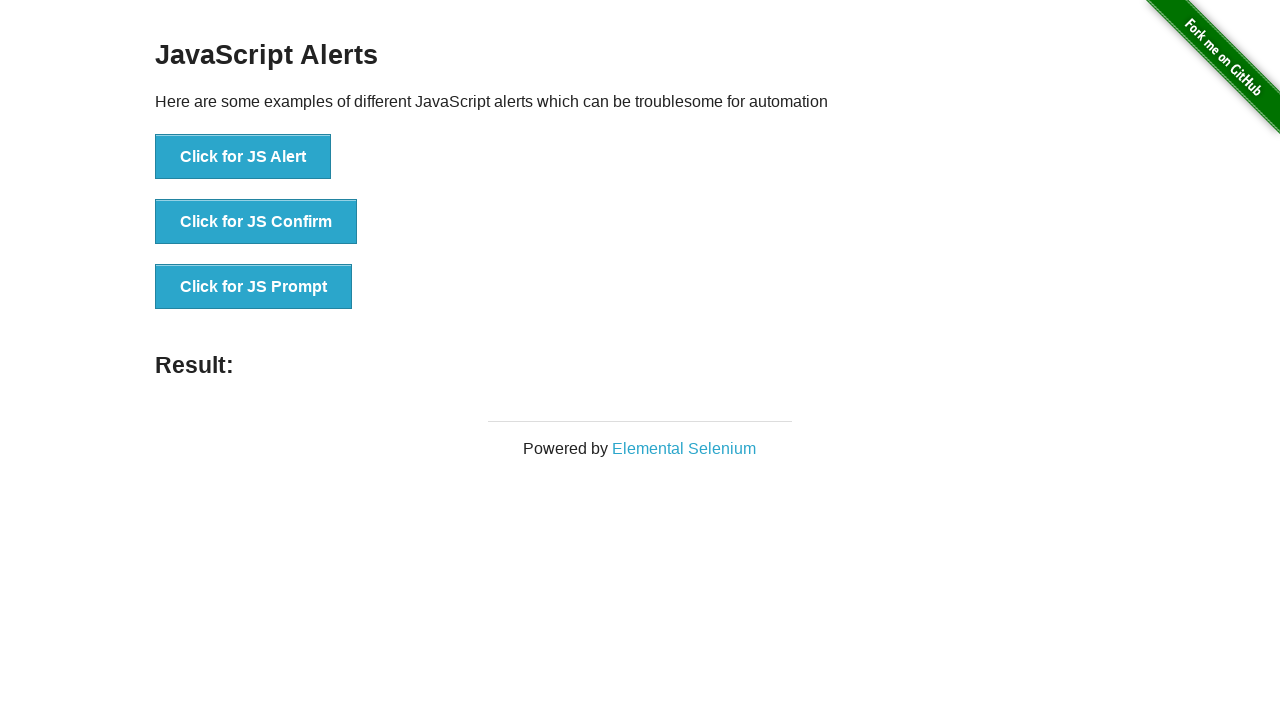

Clicked button to trigger JS prompt dialog at (254, 287) on xpath=//button[text()="Click for JS Prompt"]
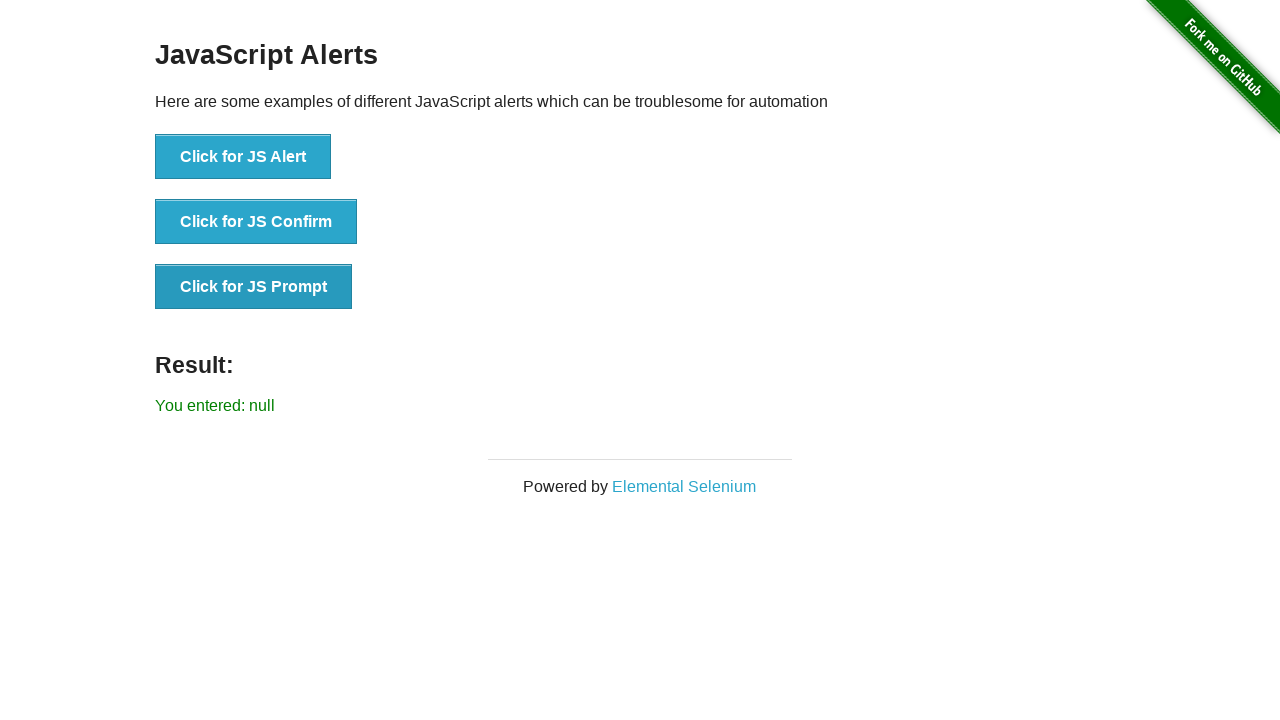

Set up dialog handler to accept prompt with text 'Alert_GetText_Popup '
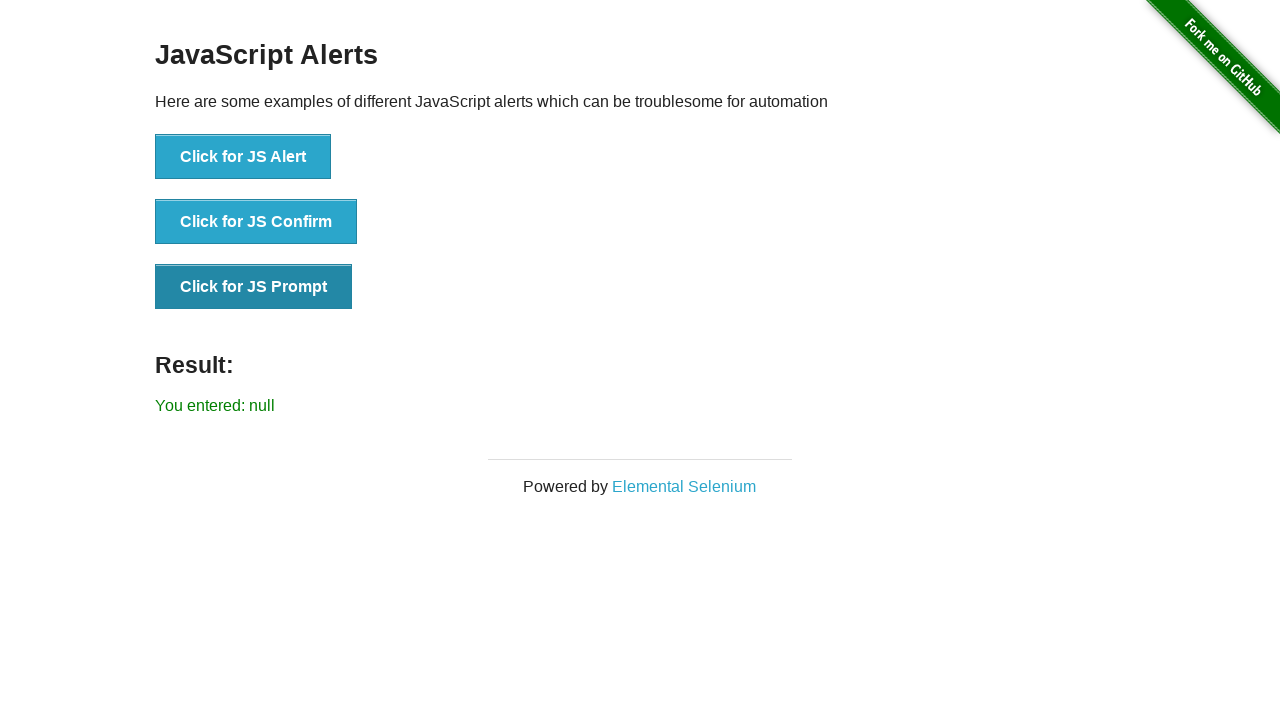

Clicked button again to trigger the prompt dialog at (254, 287) on xpath=//button[text()="Click for JS Prompt"]
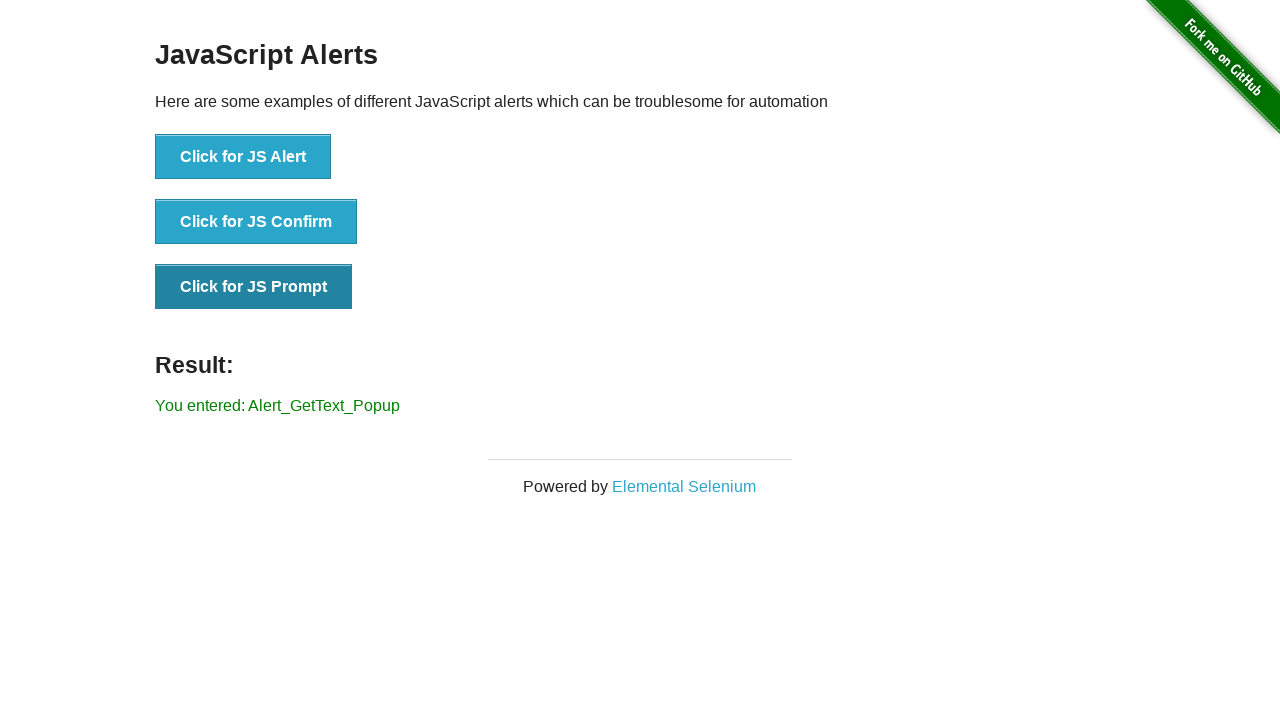

Result text element loaded and visible
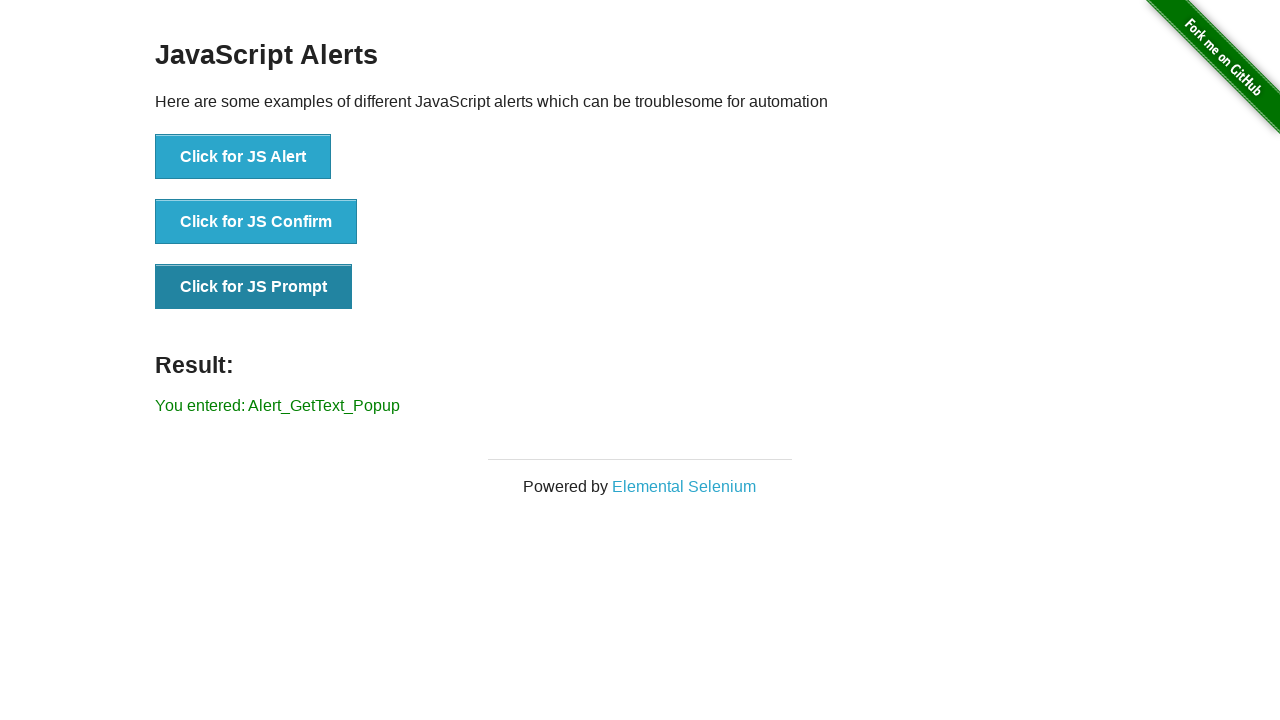

Retrieved result text: You entered: Alert_GetText_Popup 
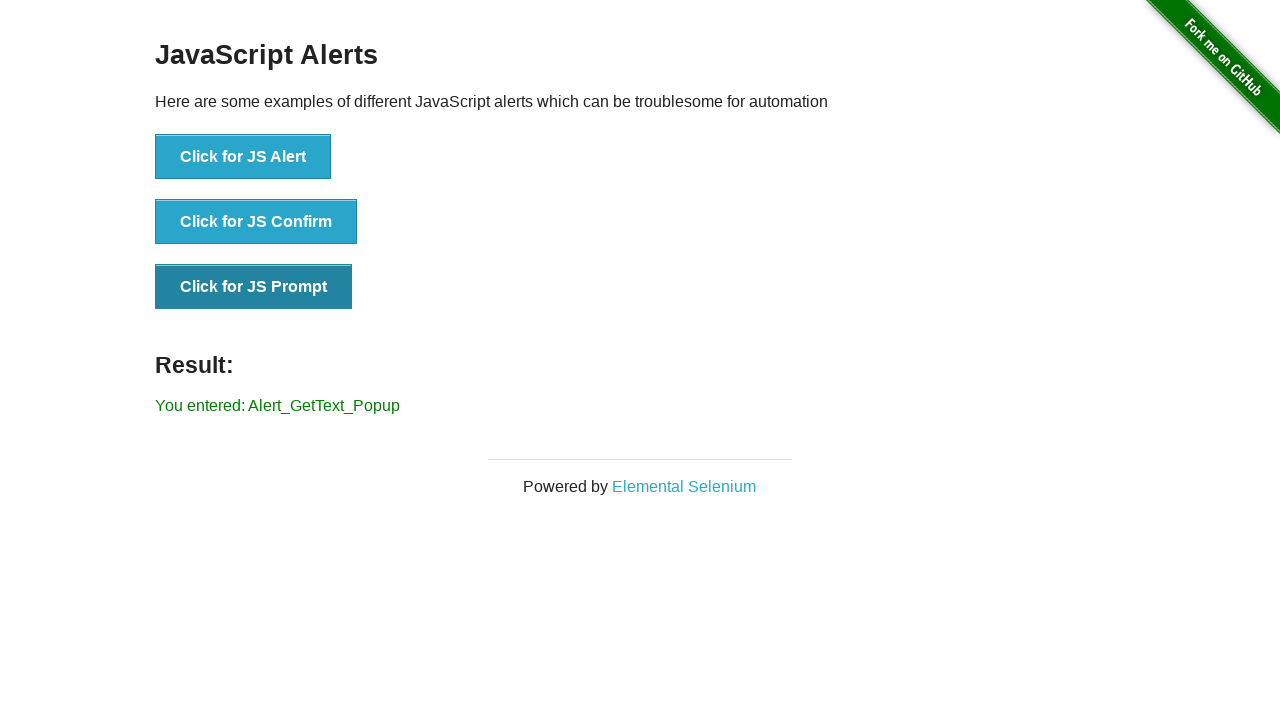

Printed result to console: You entered: Alert_GetText_Popup 
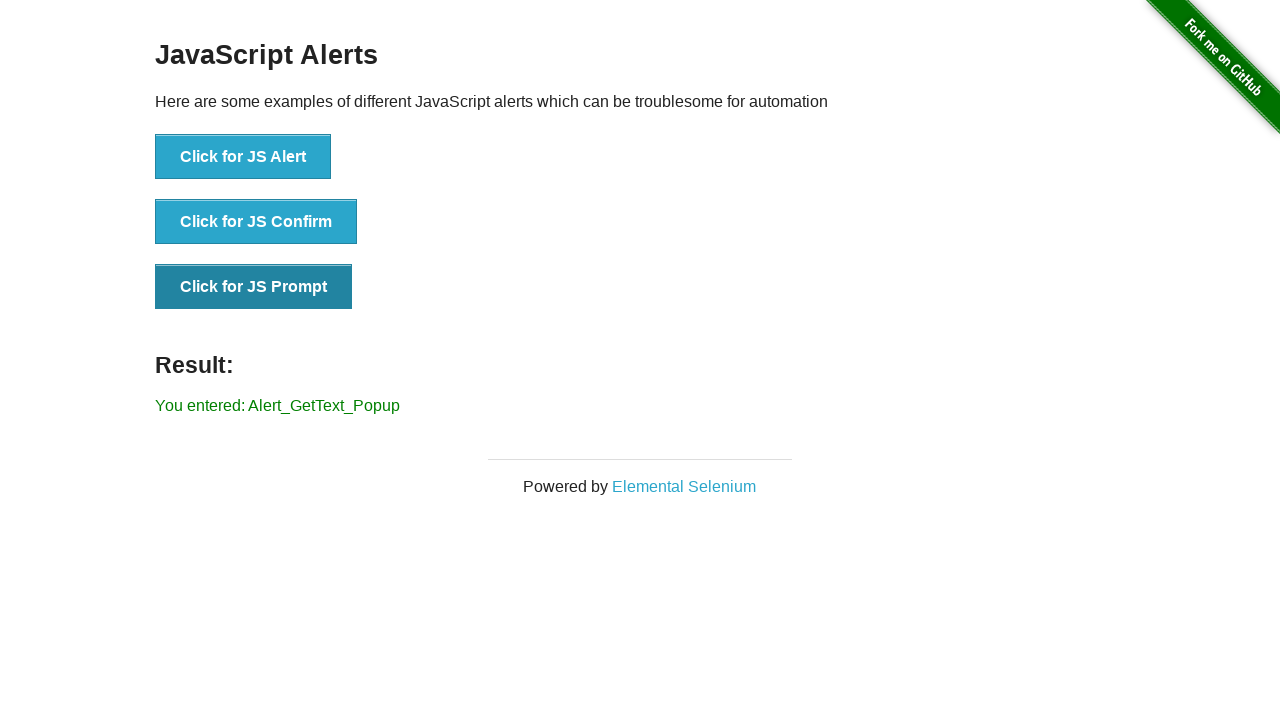

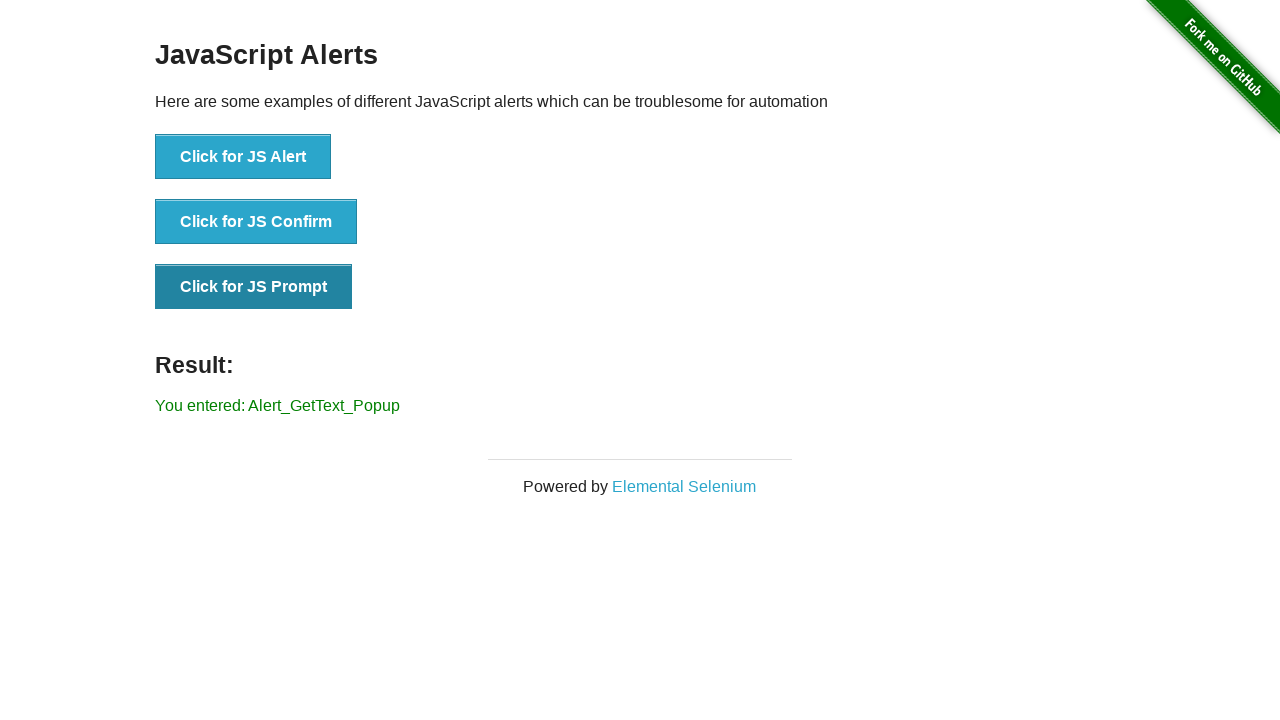